Navigates to the Python.org homepage and verifies that the upcoming events widget is displayed with event dates and links

Starting URL: https://www.python.org/

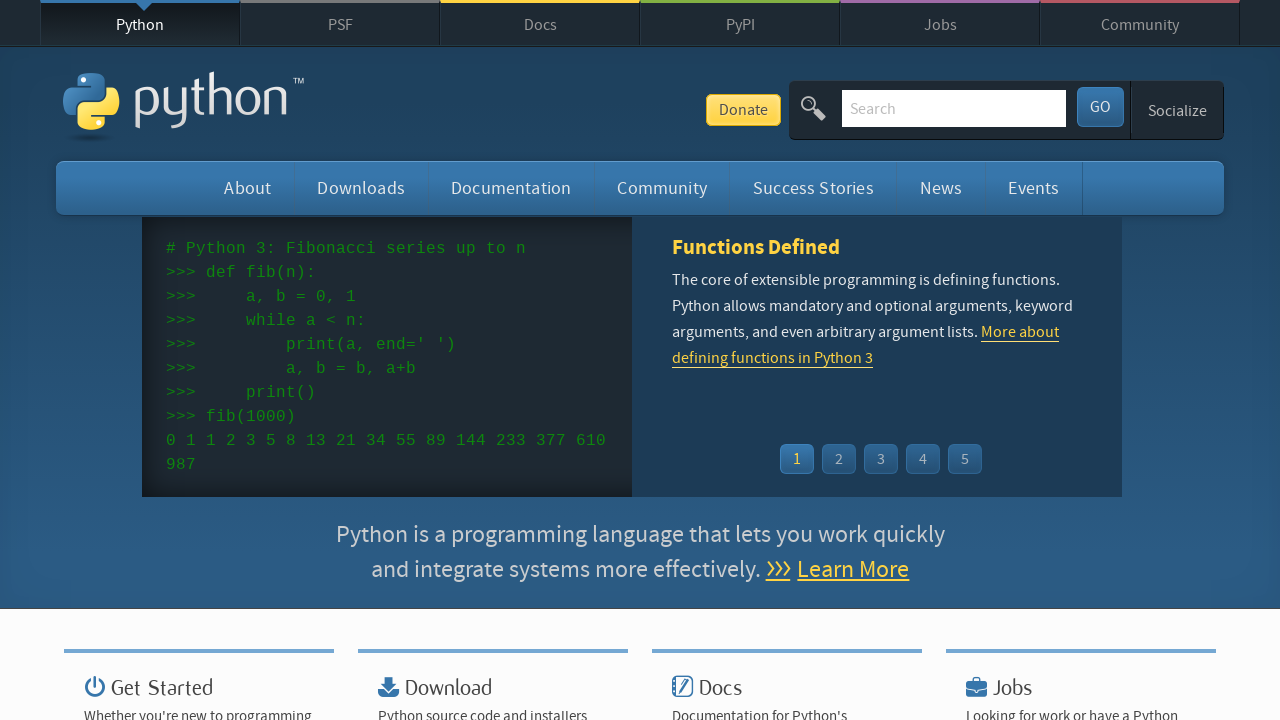

Navigated to Python.org homepage
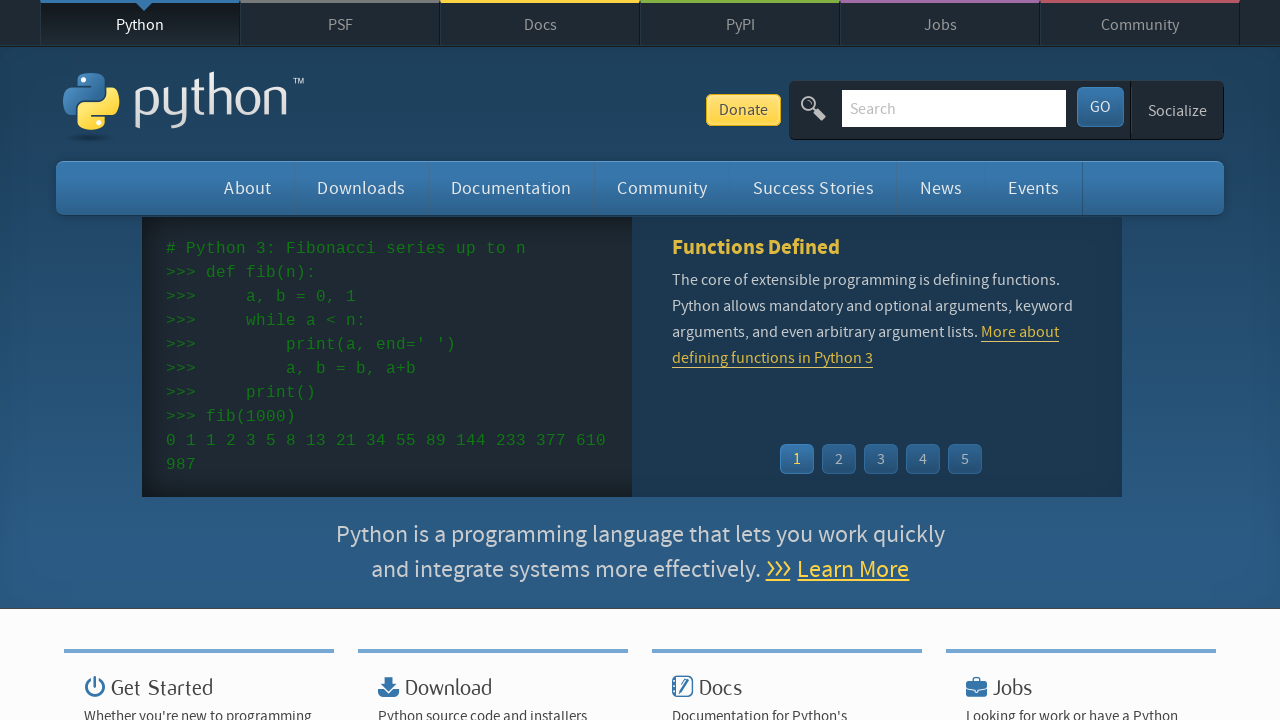

Event widget loaded
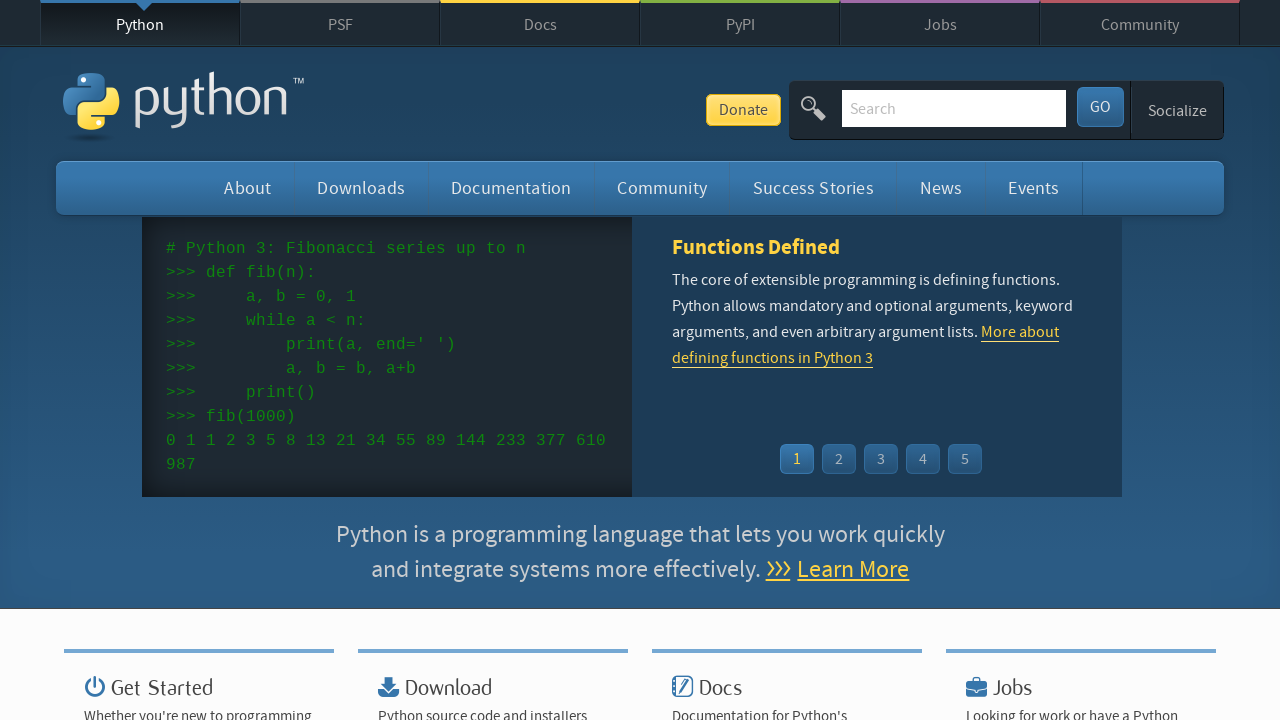

Event dates/times are displayed in the widget
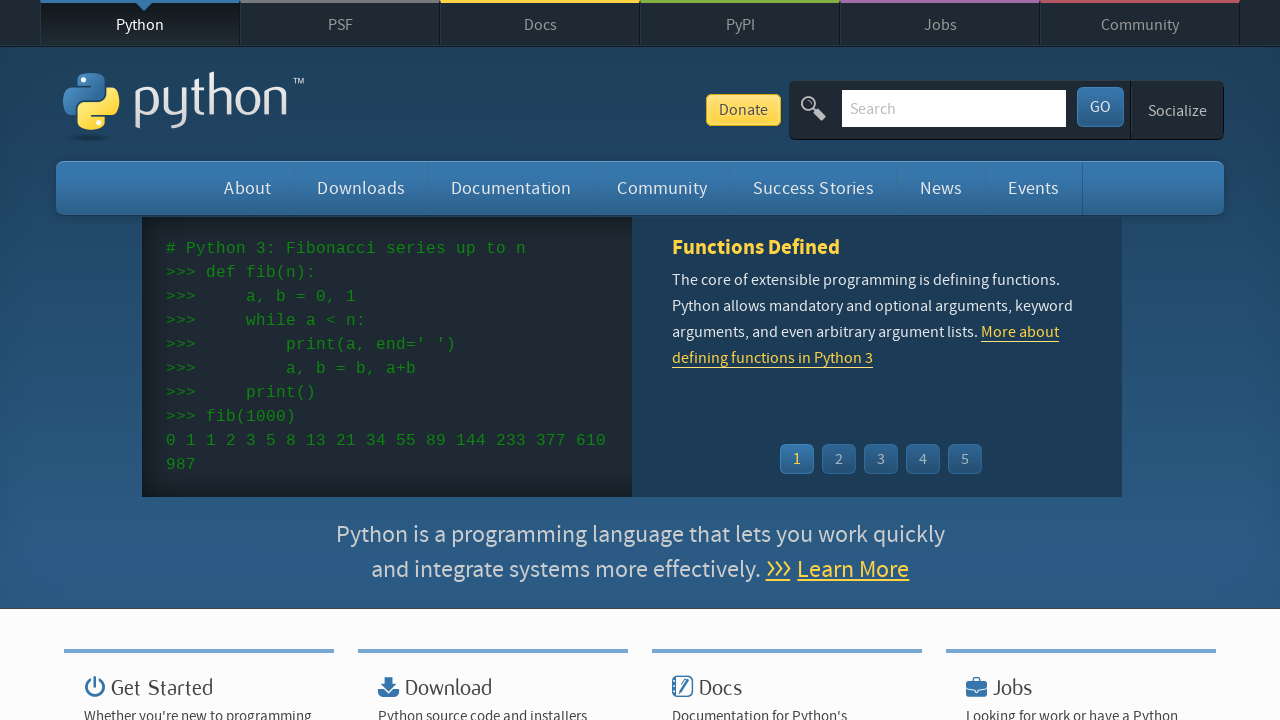

Event links are displayed in the widget
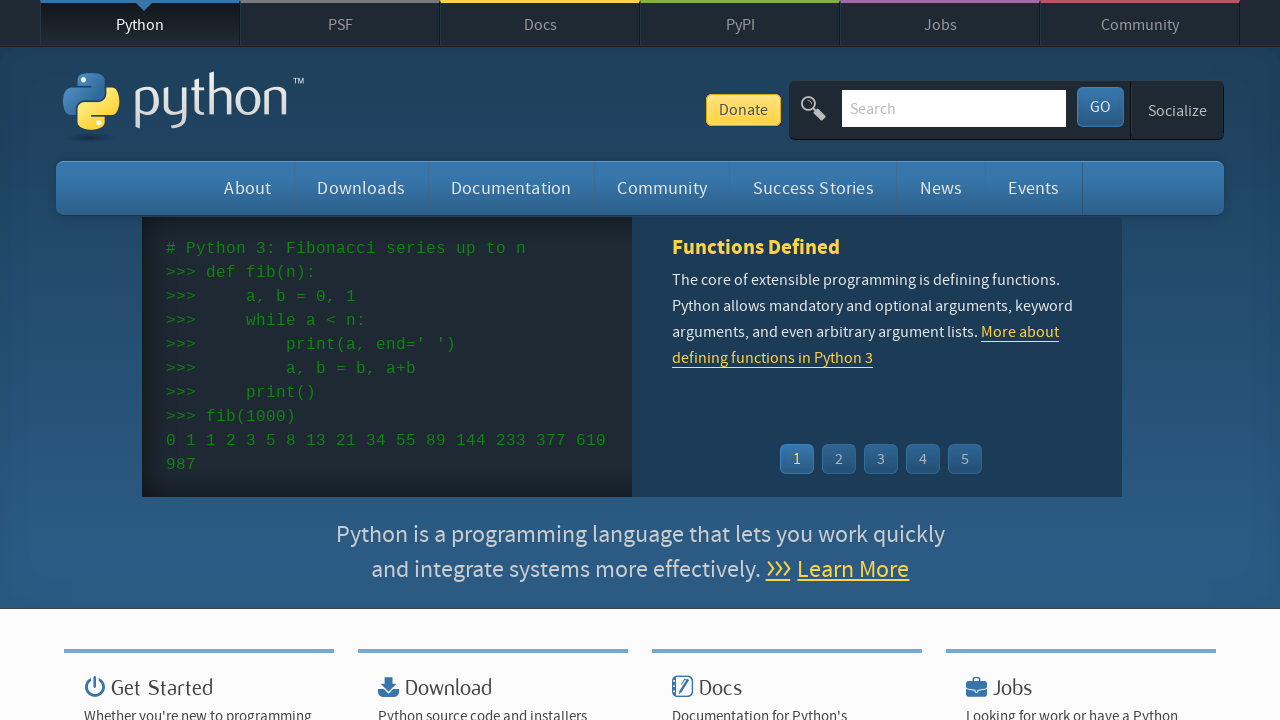

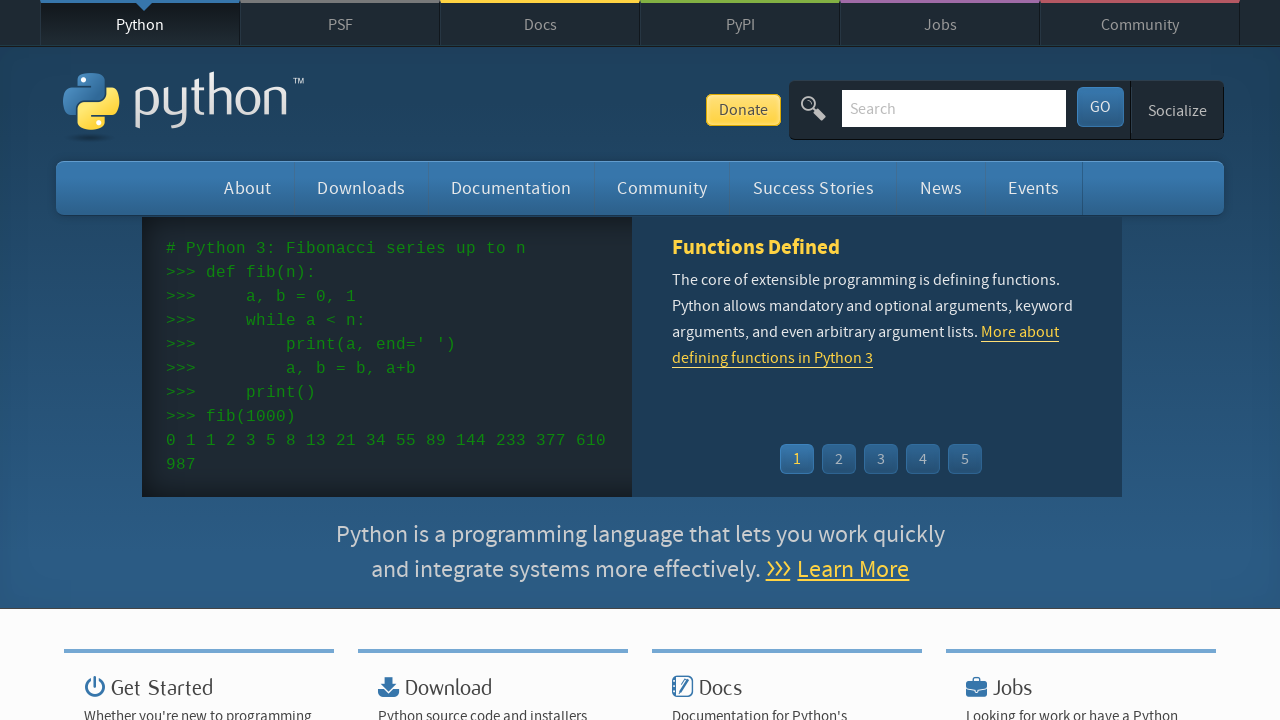